Tests React Semantic UI searchable dropdown by clicking to select countries from the dropdown list.

Starting URL: https://react.semantic-ui.com/maximize/dropdown-example-search-selection/

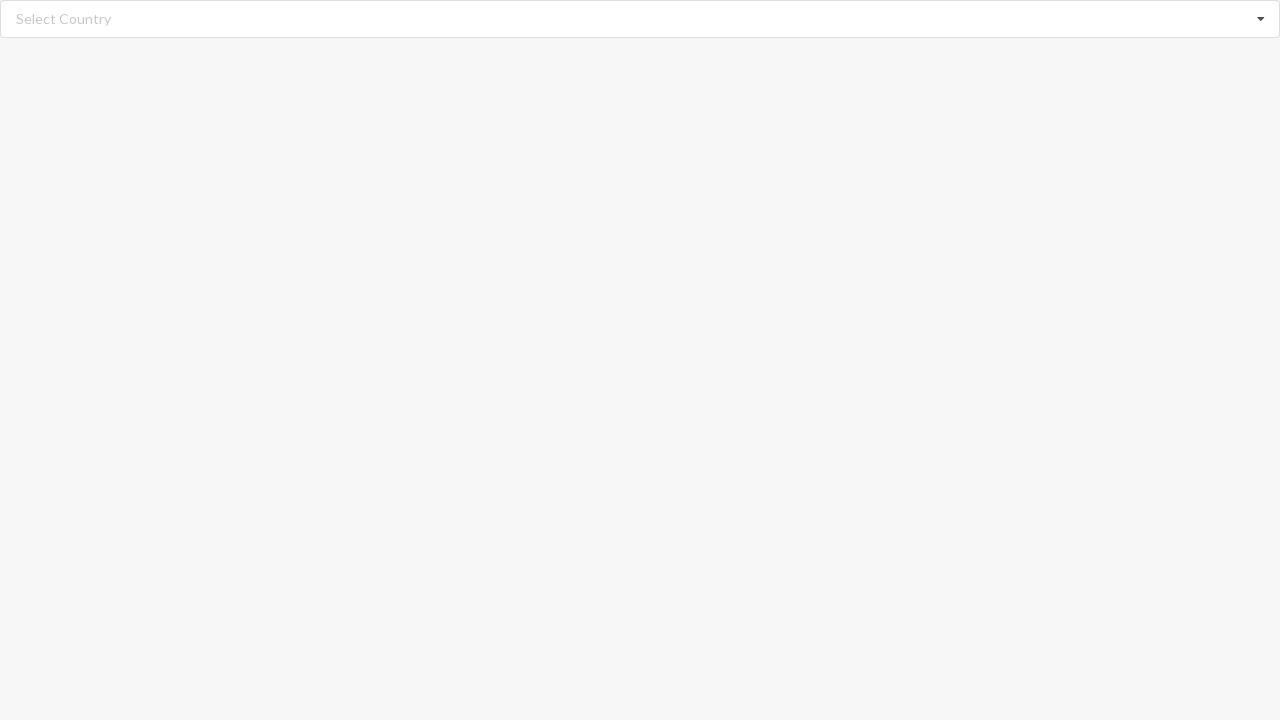

Clicked dropdown to open list at (640, 19) on div.dropdown
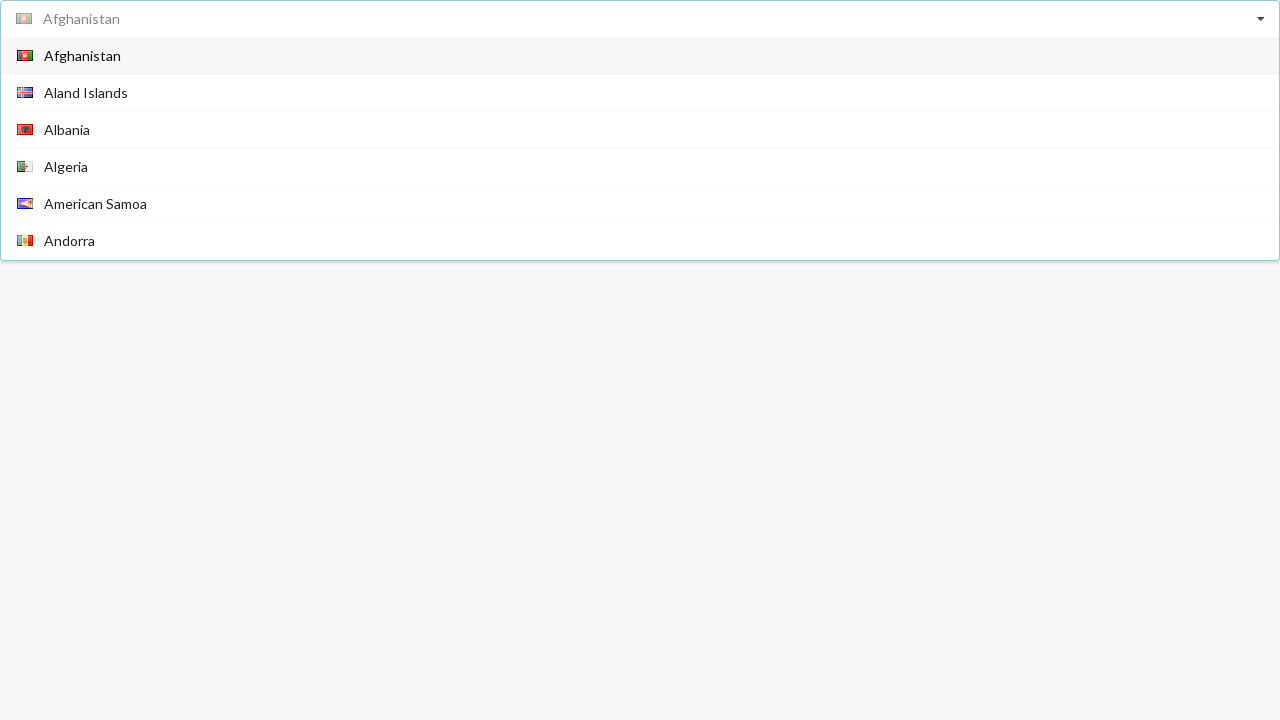

Dropdown menu items loaded
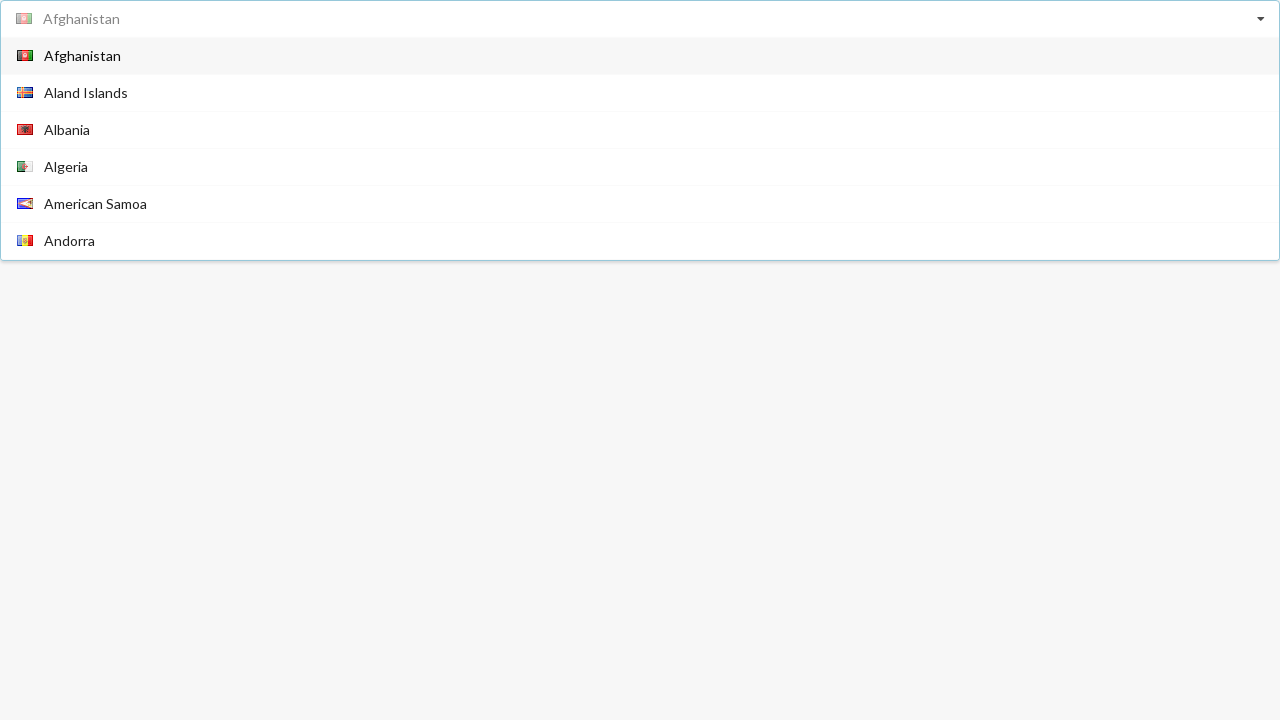

Selected 'Algeria' from dropdown at (66, 166) on div.item>span.text:has-text('Algeria')
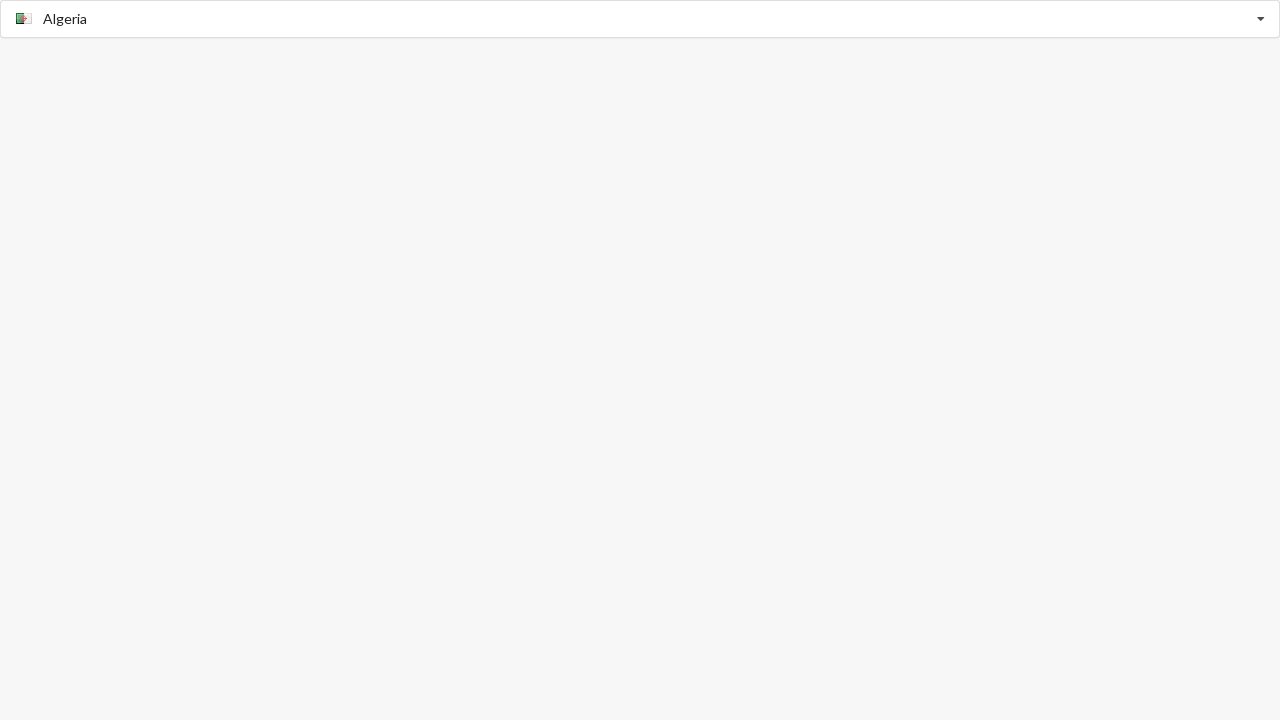

Clicked dropdown to open list again at (640, 19) on div.dropdown
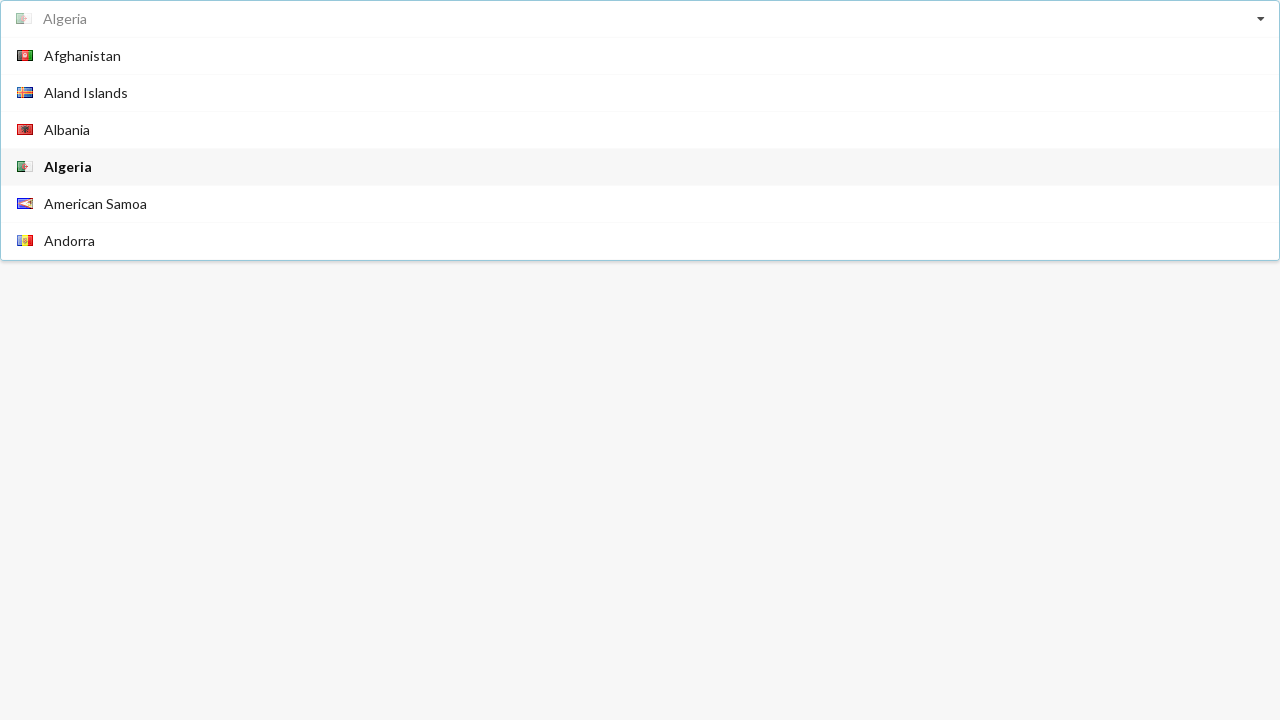

Dropdown menu items loaded
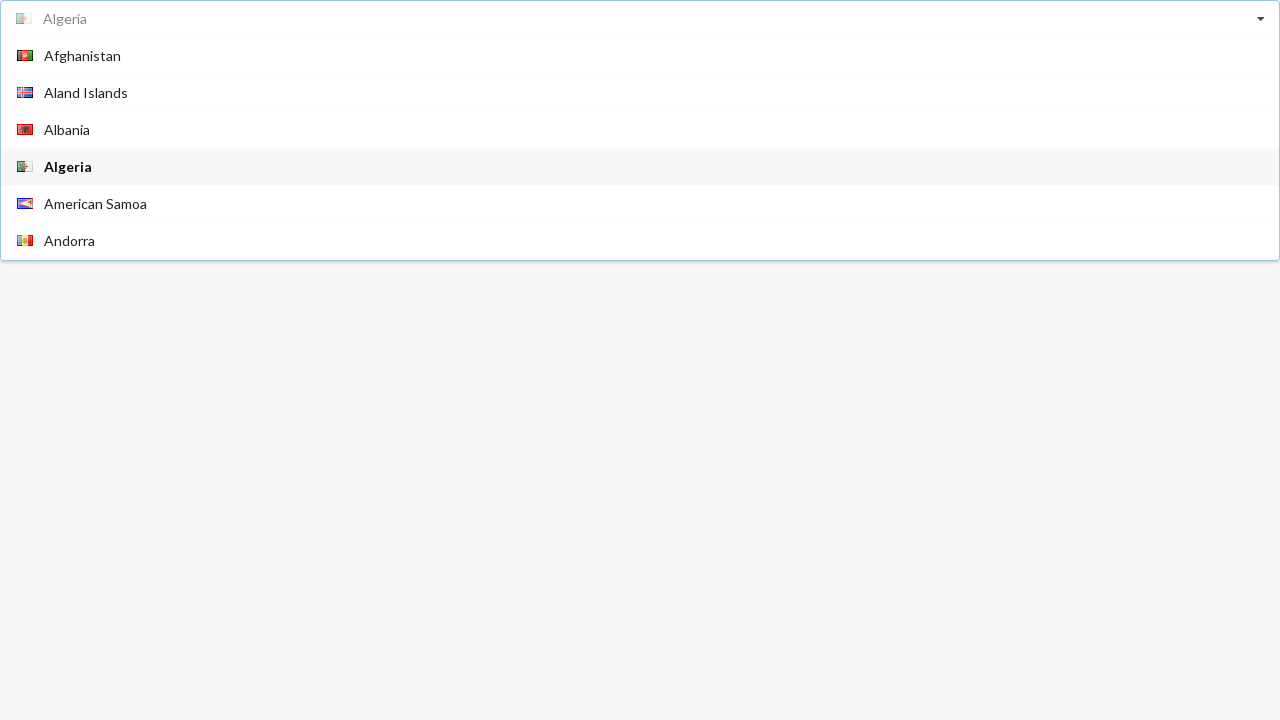

Selected 'Benin' from dropdown at (62, 242) on div.item>span.text:has-text('Benin')
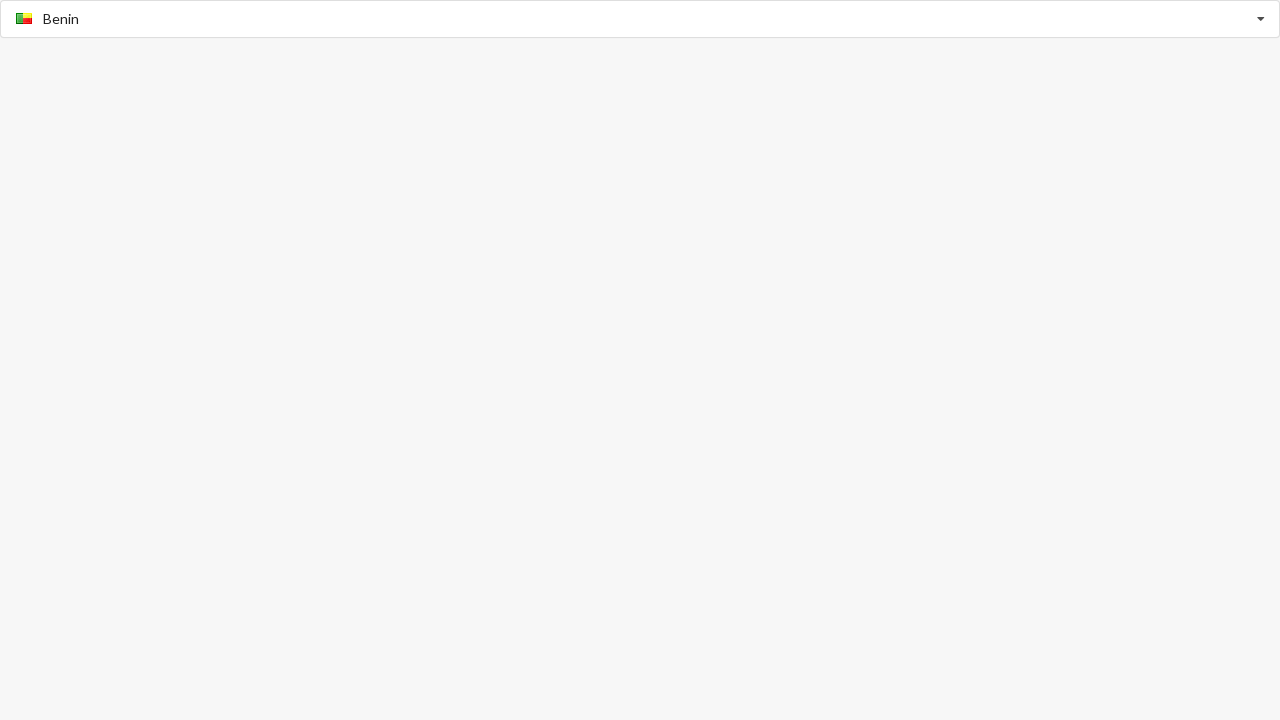

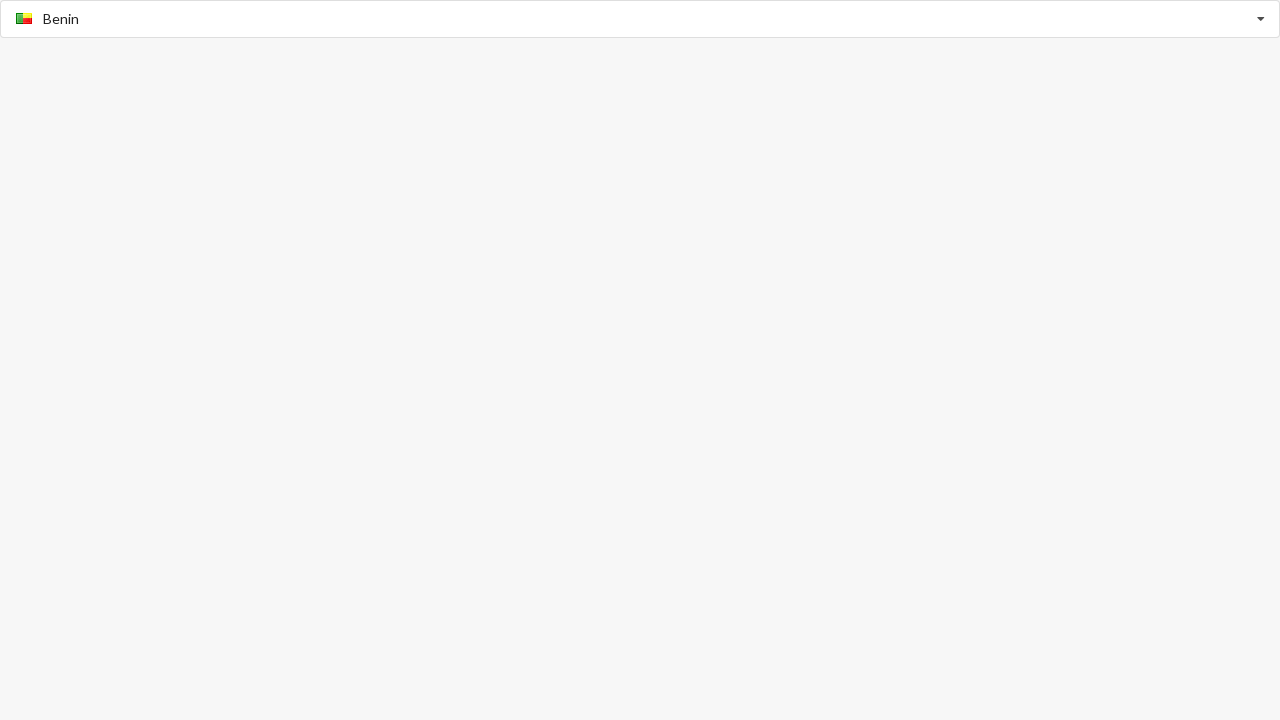